Tests hotel search functionality by entering destination city and selecting check-in/check-out dates, then submitting the search form

Starting URL: https://www.booking.com/

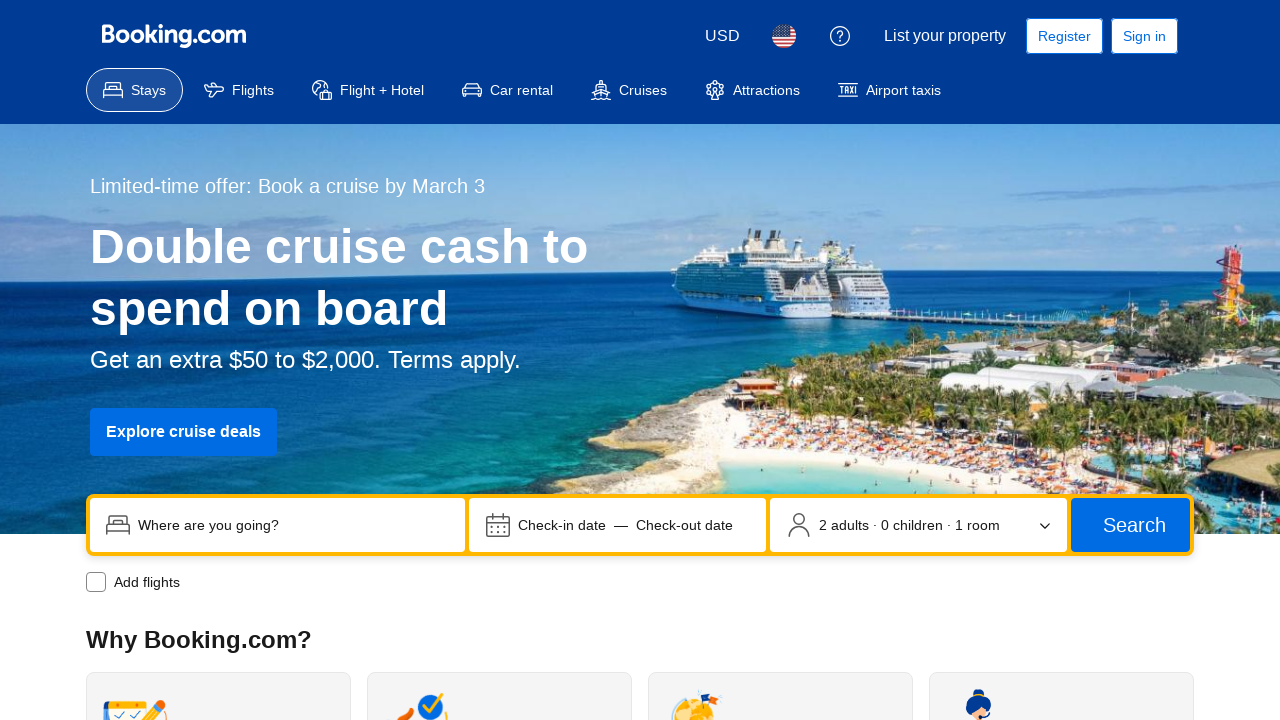

Filled destination field with 'New York' on input[name="ss"]
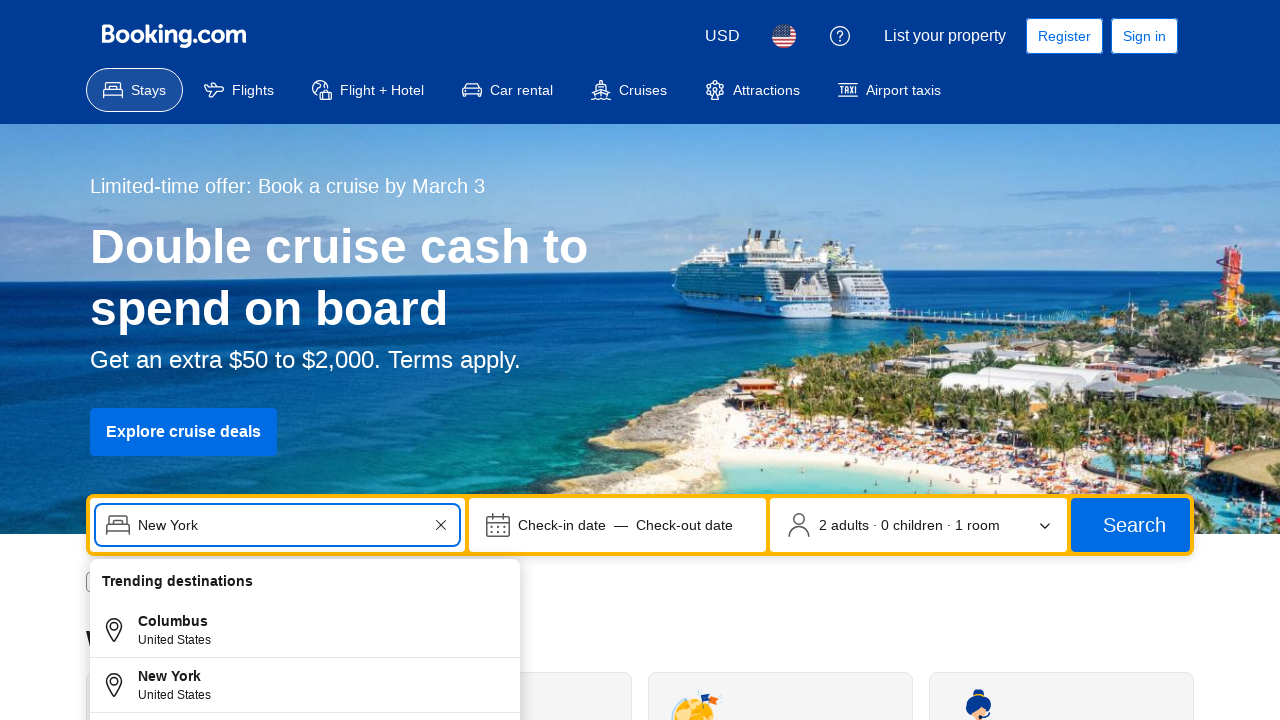

Clicked date picker to open calendar at (562, 525) on [data-testid="date-display-field-start"]
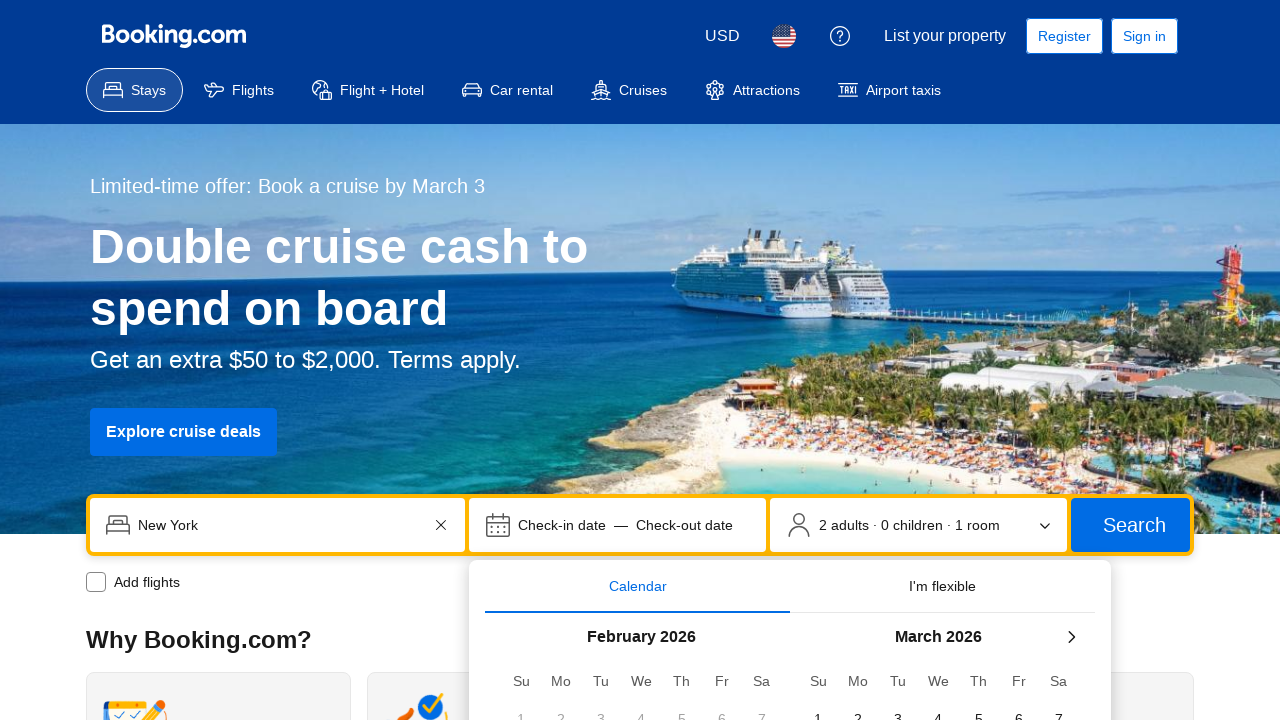

Selected check-in date: 2026-02-25 at (641, 360) on span[data-date="2026-02-25"]
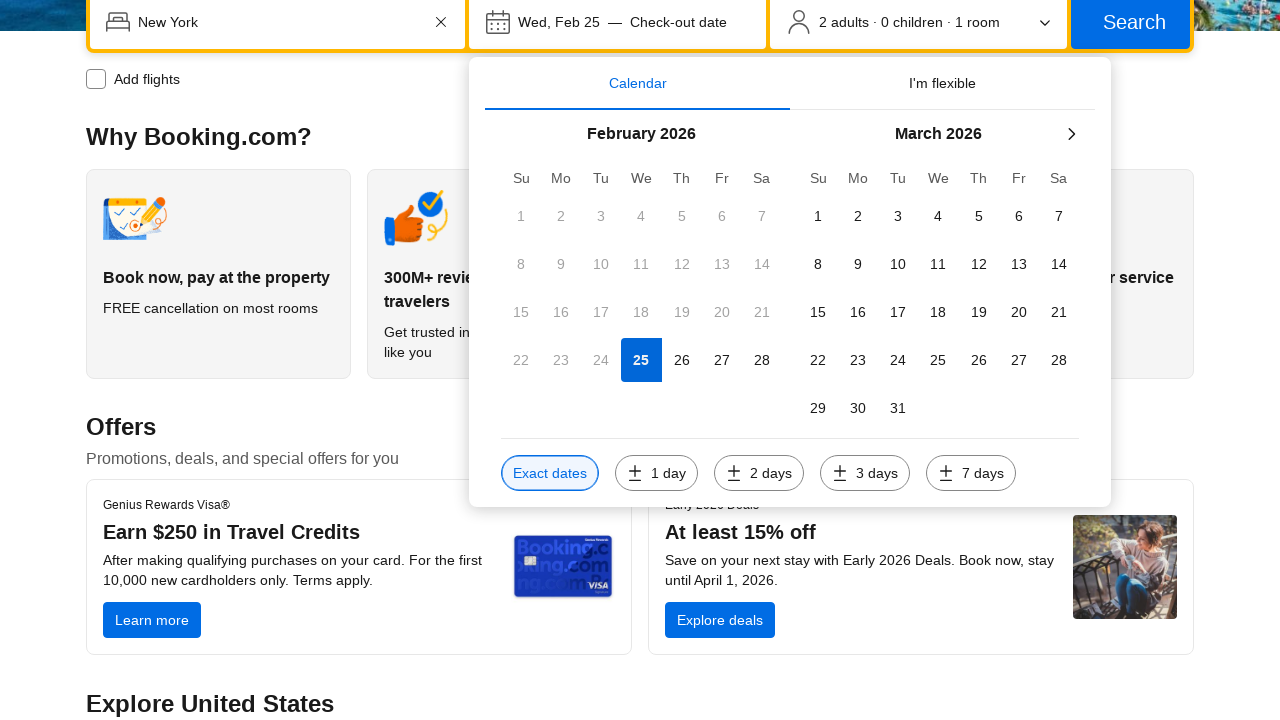

Selected check-out date: 2026-03-04 at (938, 216) on span[data-date="2026-03-04"]
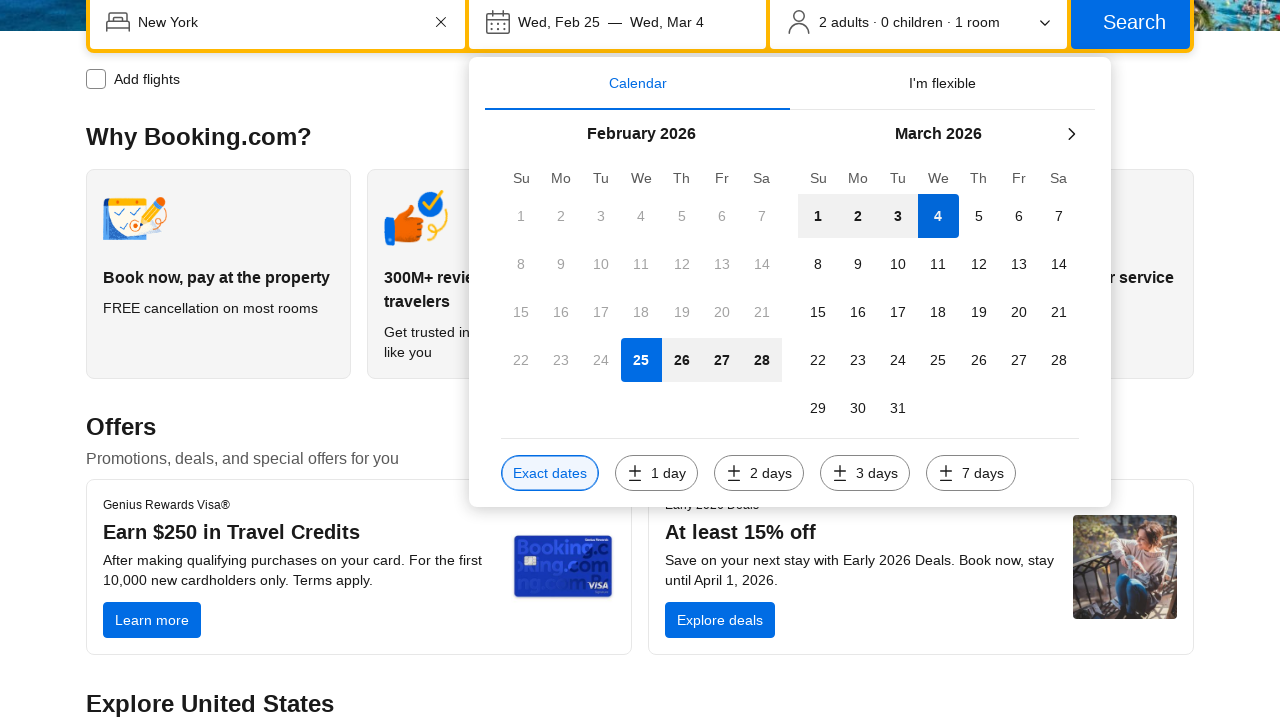

Clicked search/submit button to search for hotels at (1130, 27) on button[type="submit"]
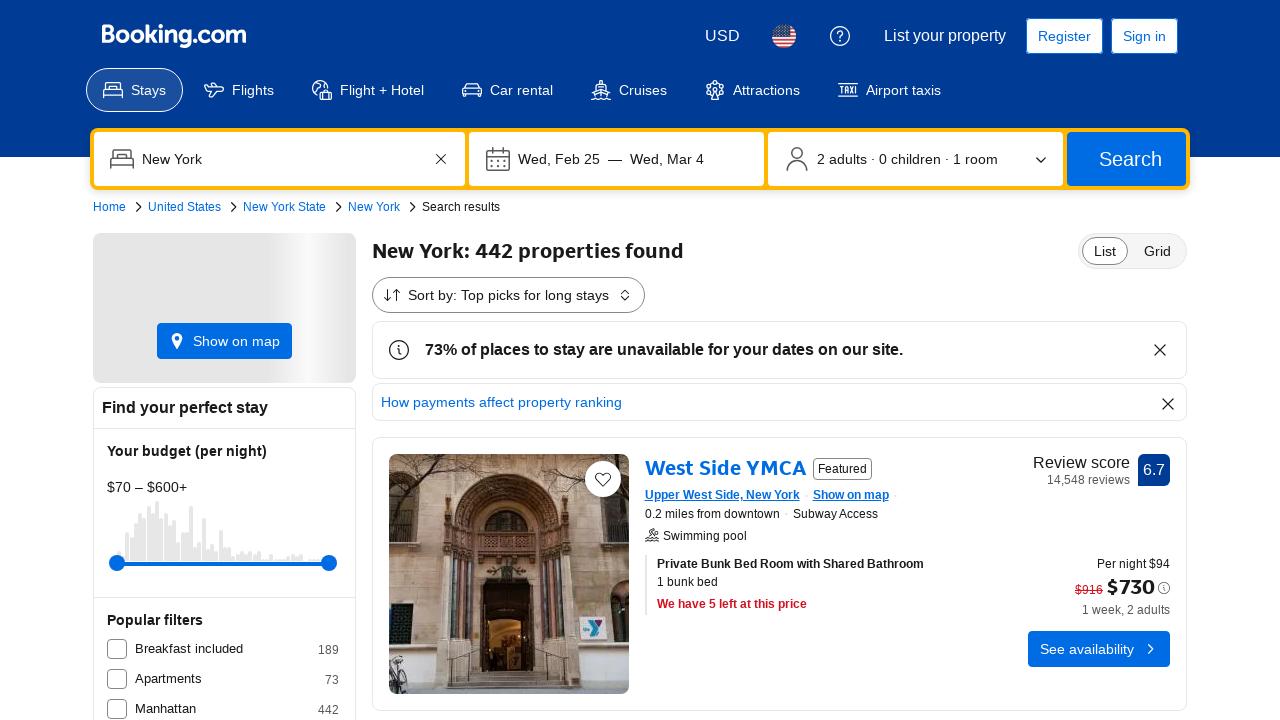

Search results page loaded with heading visible
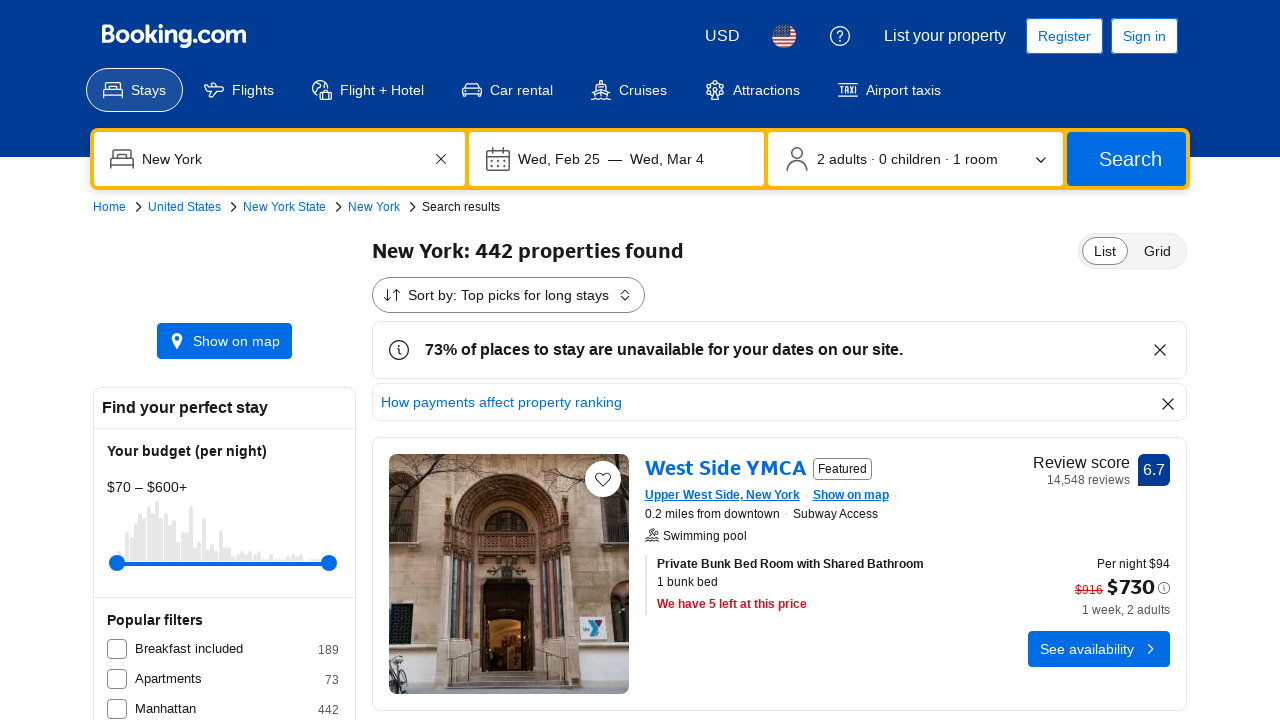

Verified destination header contains 'New York'
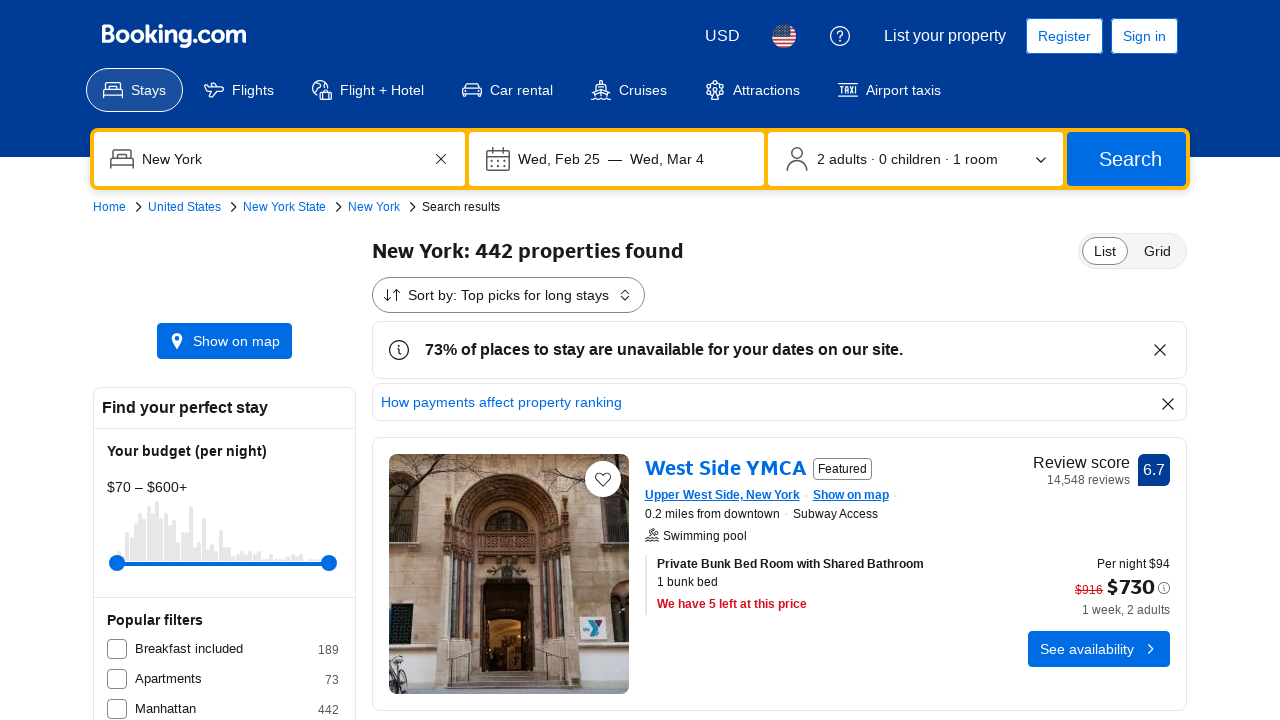

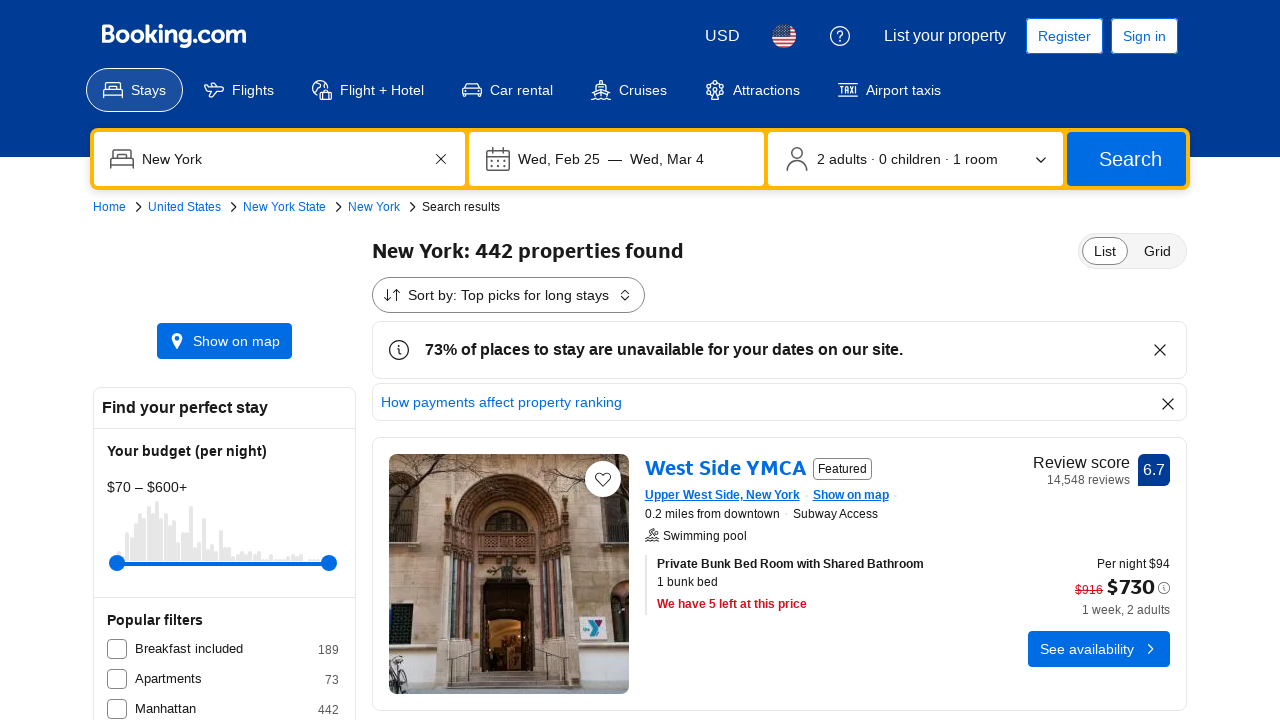